Tests that the Mathematica language entry displays correct information including author name and date

Starting URL: http://www.99-bottles-of-beer.net/

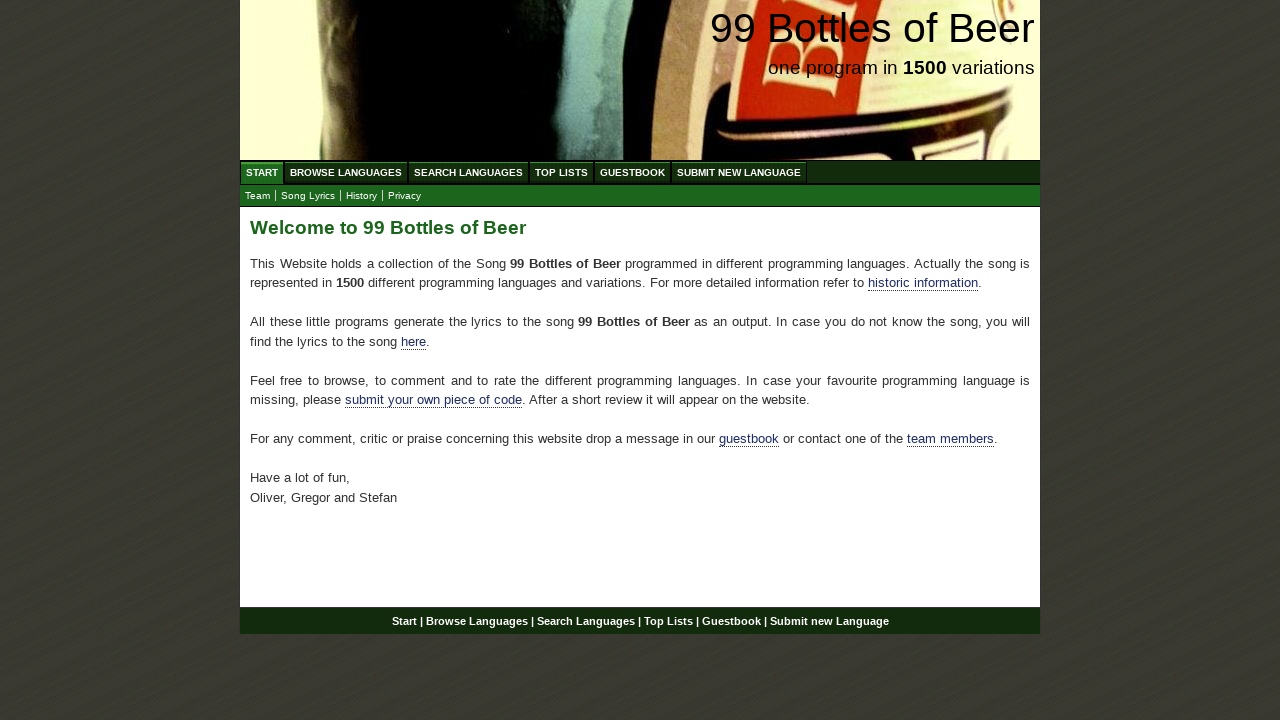

Clicked Browse Languages menu at (346, 172) on xpath=//ul[@id='menu']//a[text()='Browse Languages']
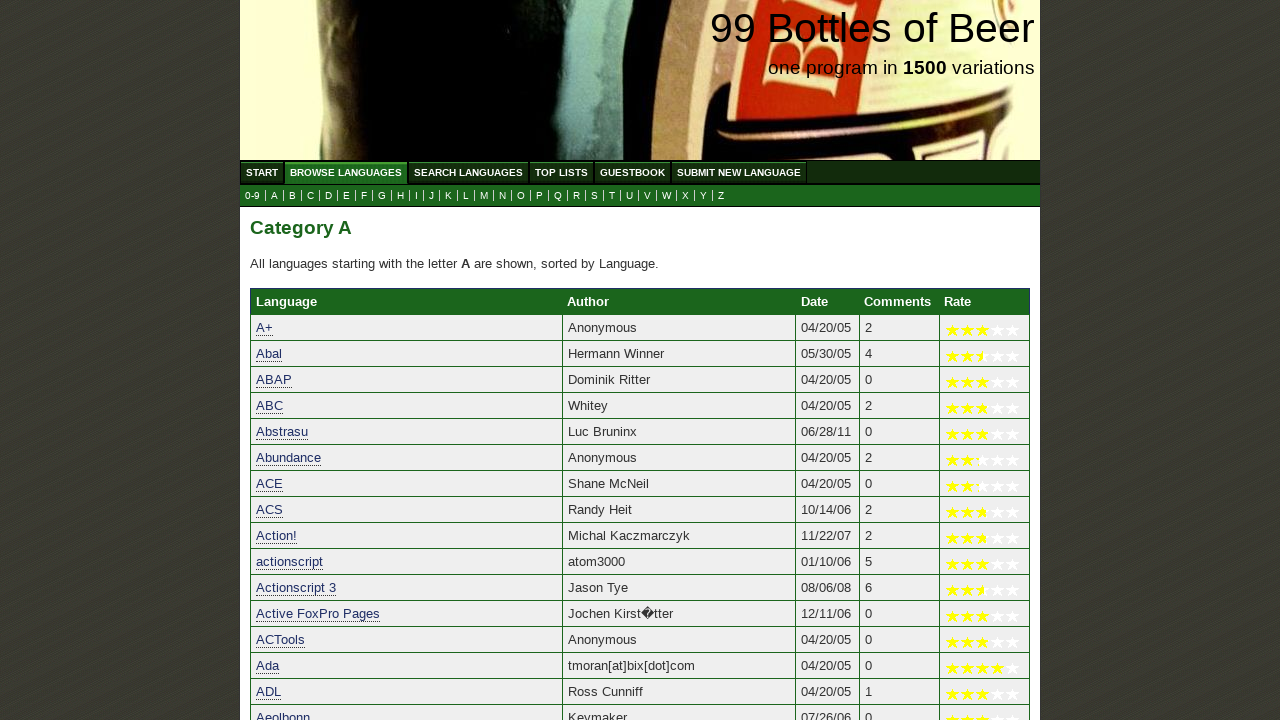

Clicked M submenu link at (484, 196) on xpath=//ul[@id='submenu']//a[@href='m.html']
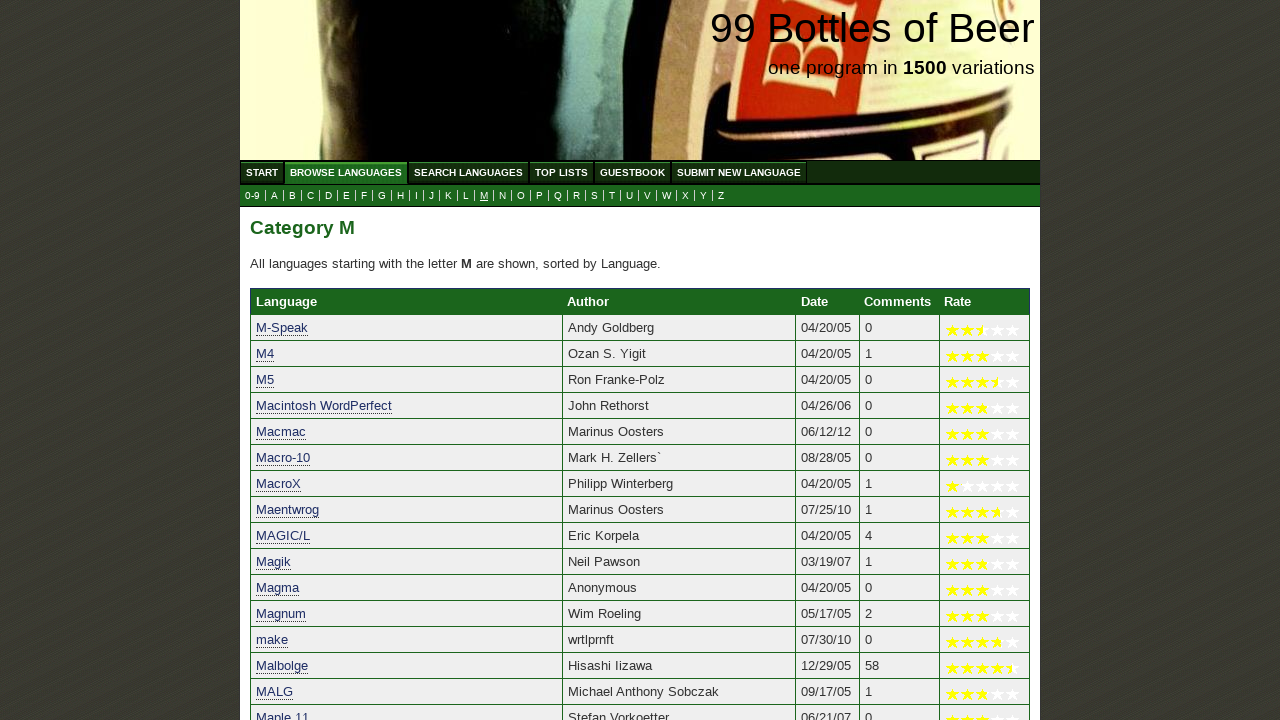

Verified Mathematica language name
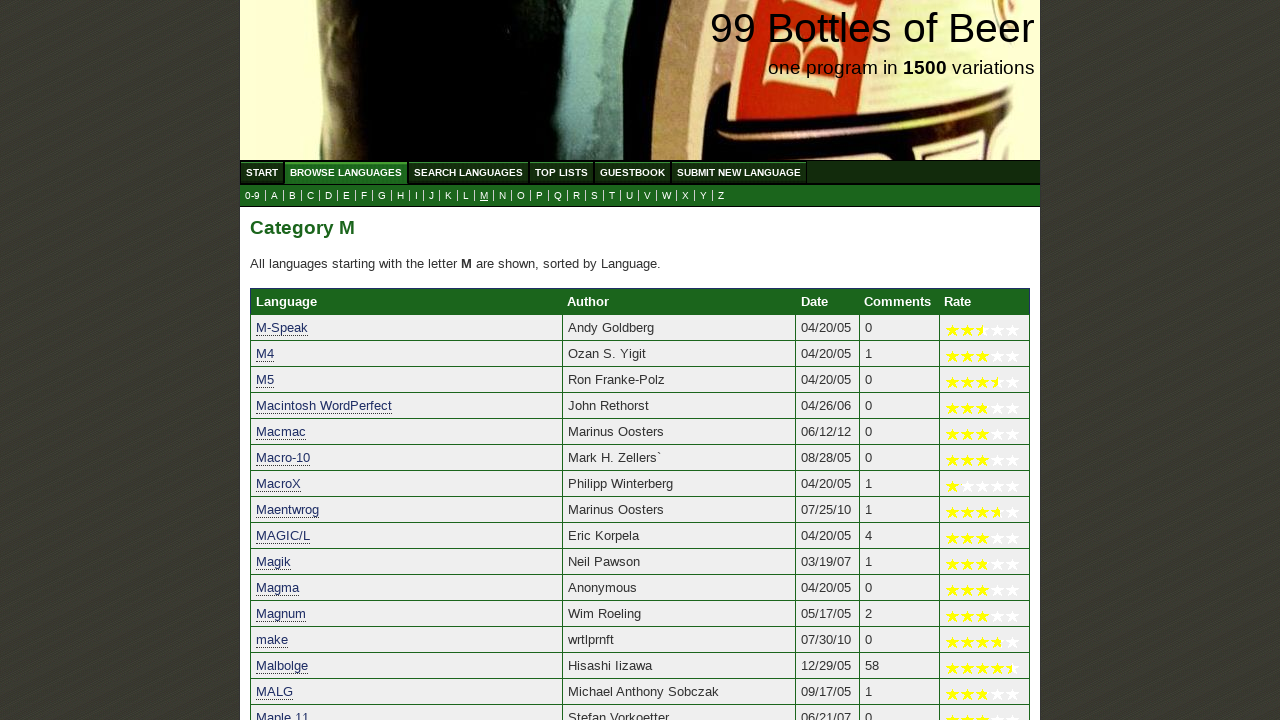

Verified author name is Brenton Bostick
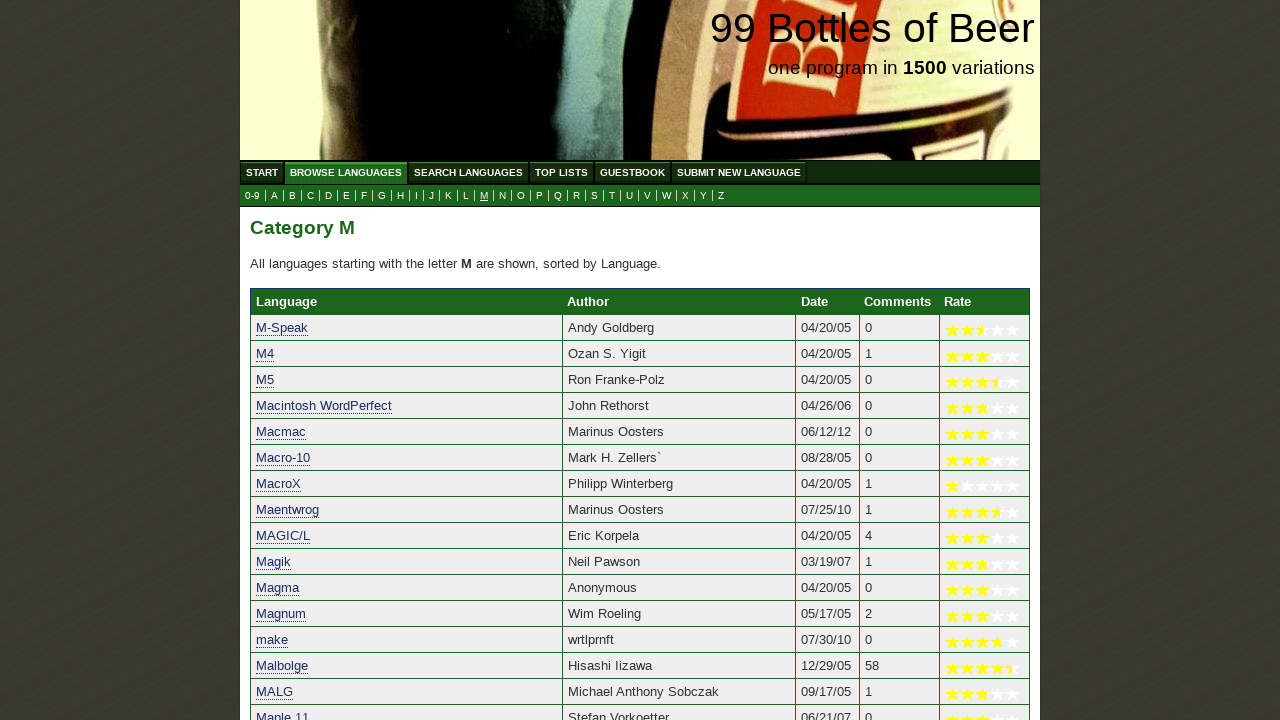

Verified date is 03/16/06
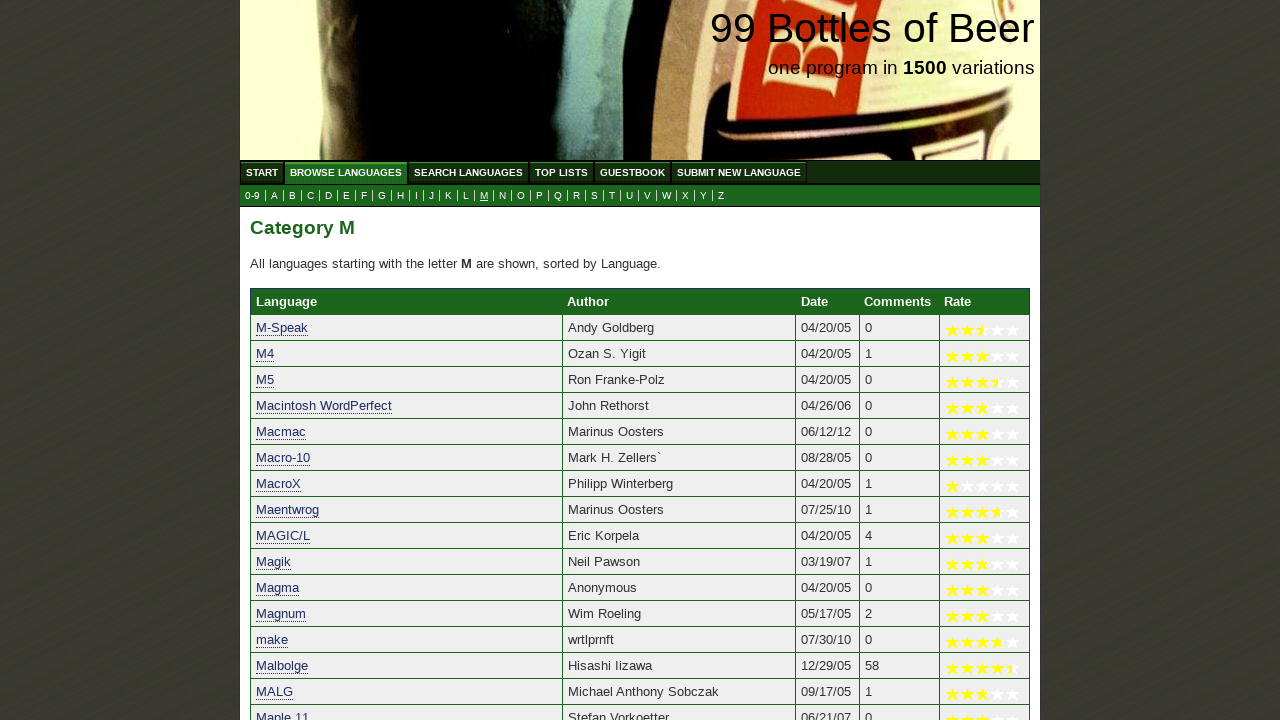

Verified count is 1
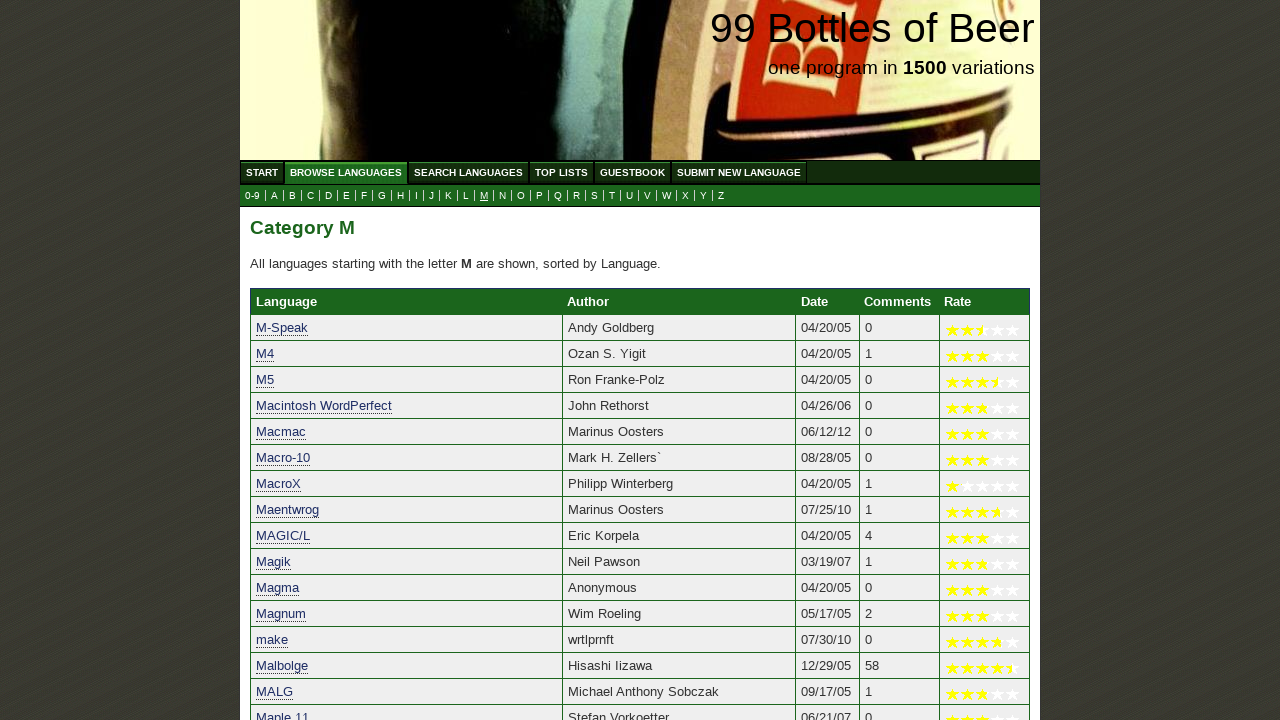

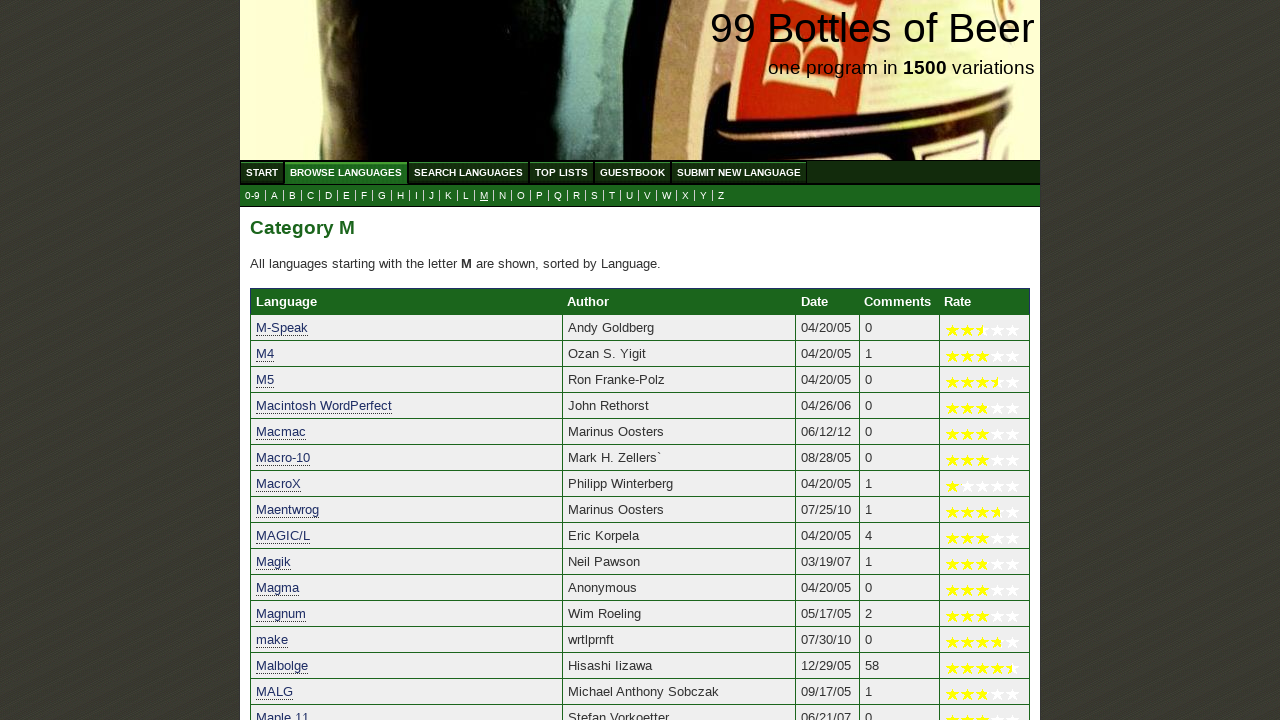